Navigates to Nike's homepage and verifies the page loads successfully by waiting for the page content to be present.

Starting URL: https://www.nike.com

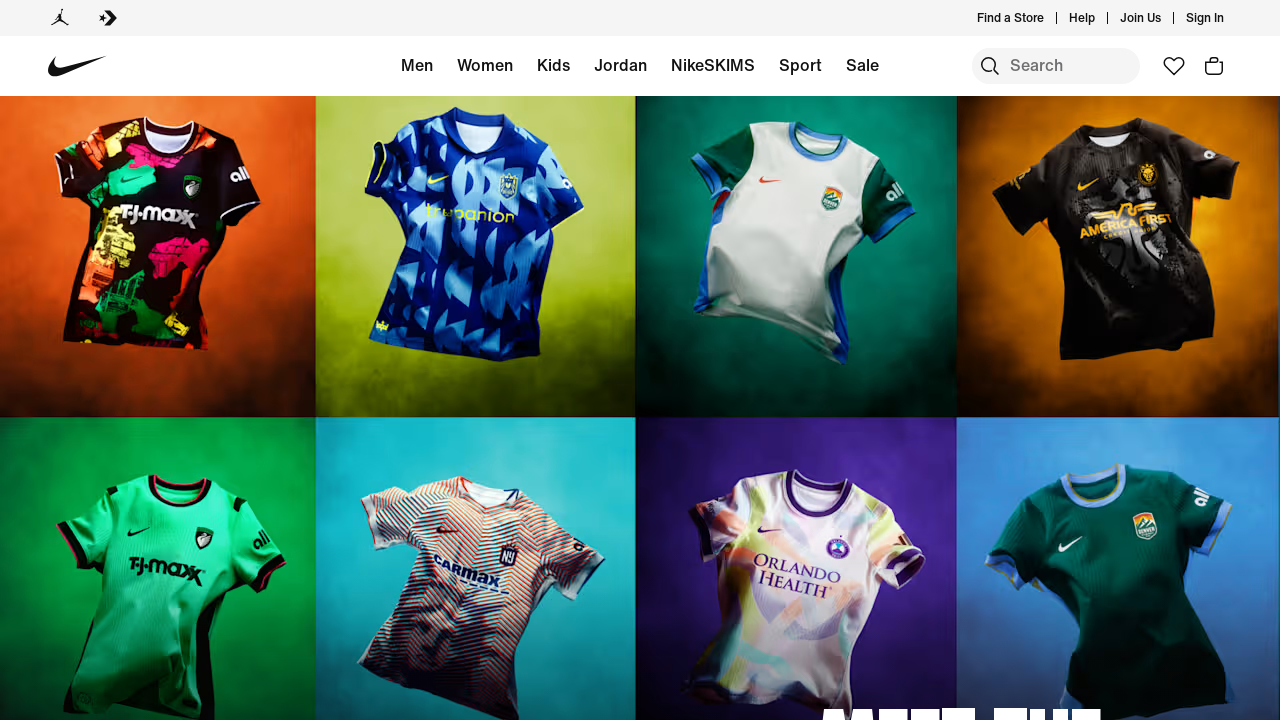

Navigated to Nike homepage
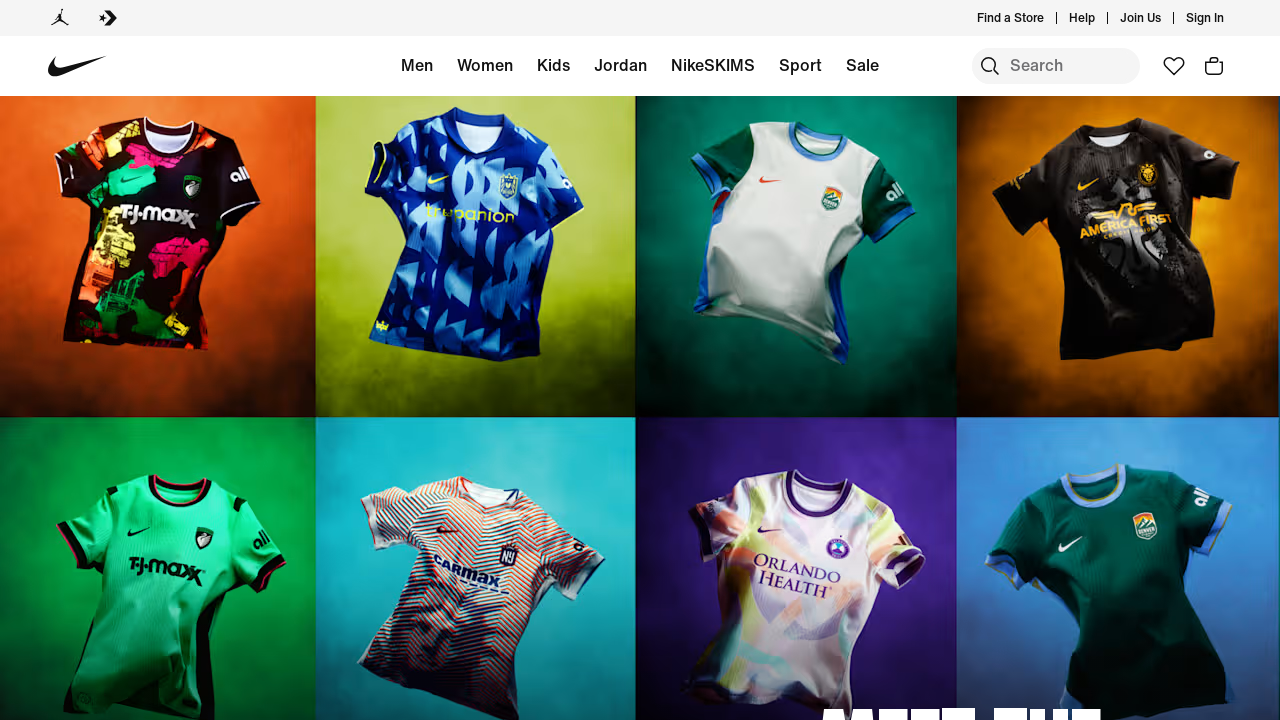

Waited for page DOM to be fully loaded
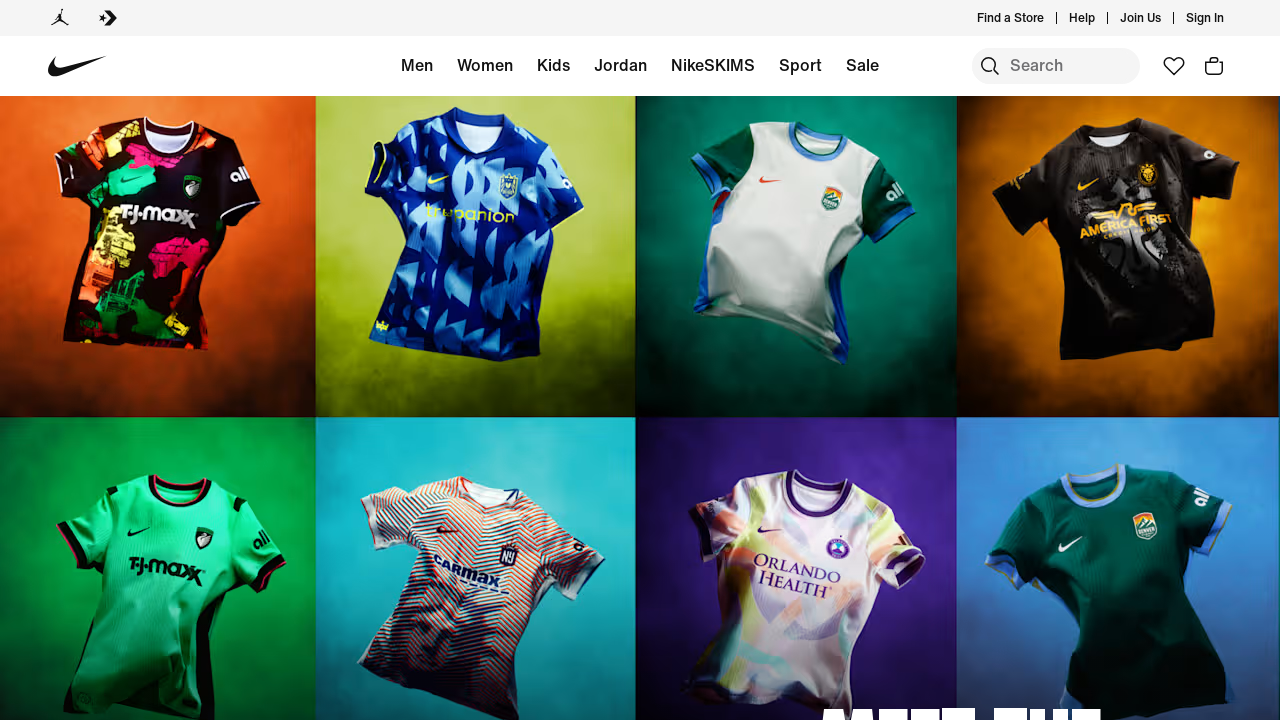

Verified page content is present
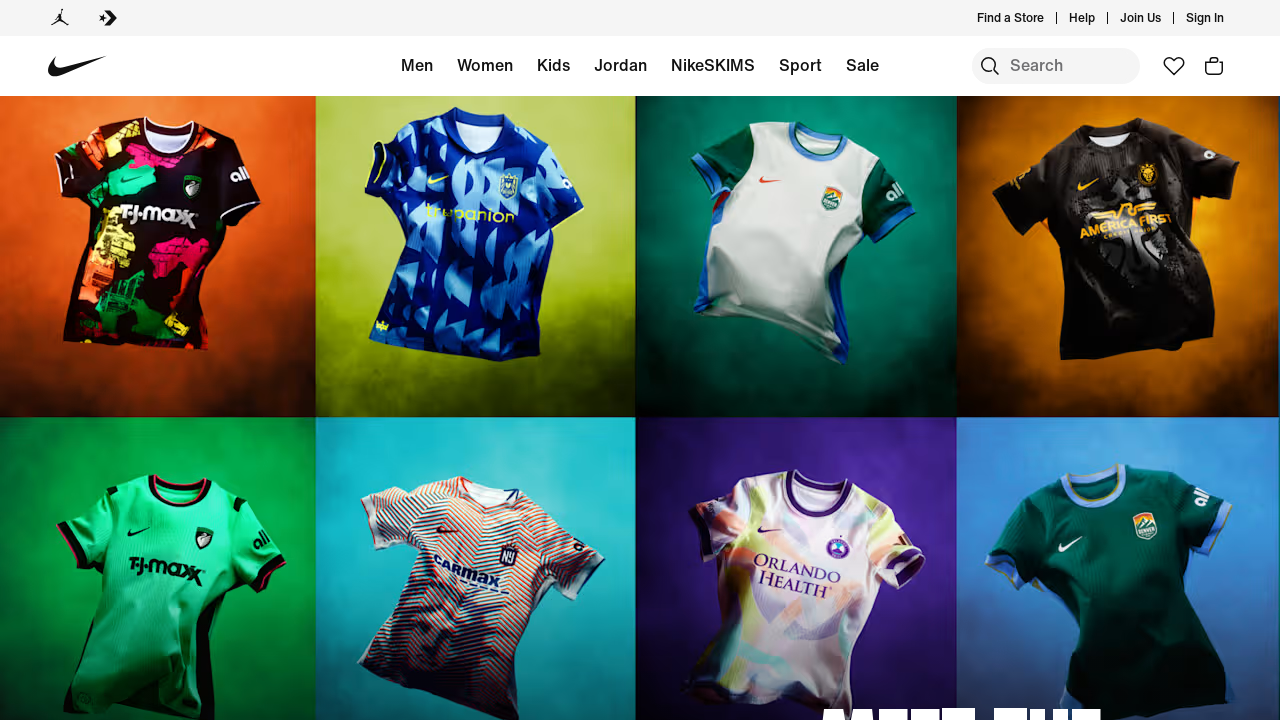

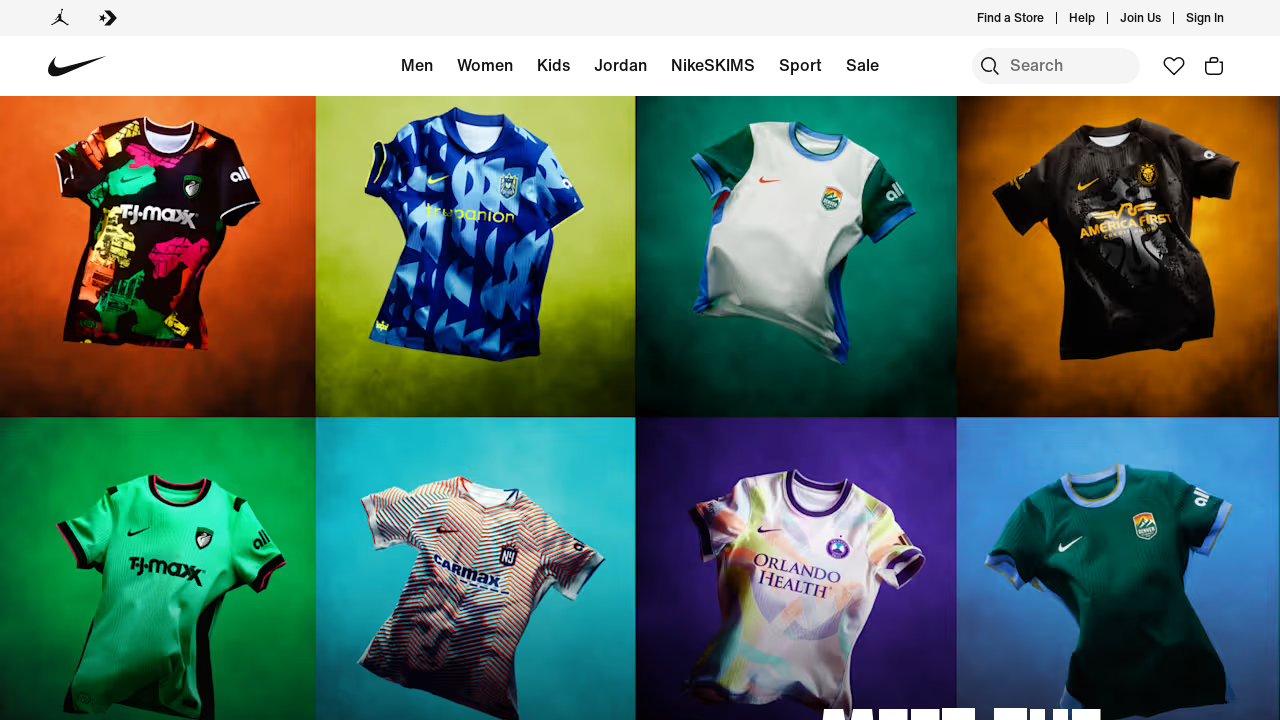